Tests that edits are cancelled when pressing Escape key

Starting URL: https://demo.playwright.dev/todomvc

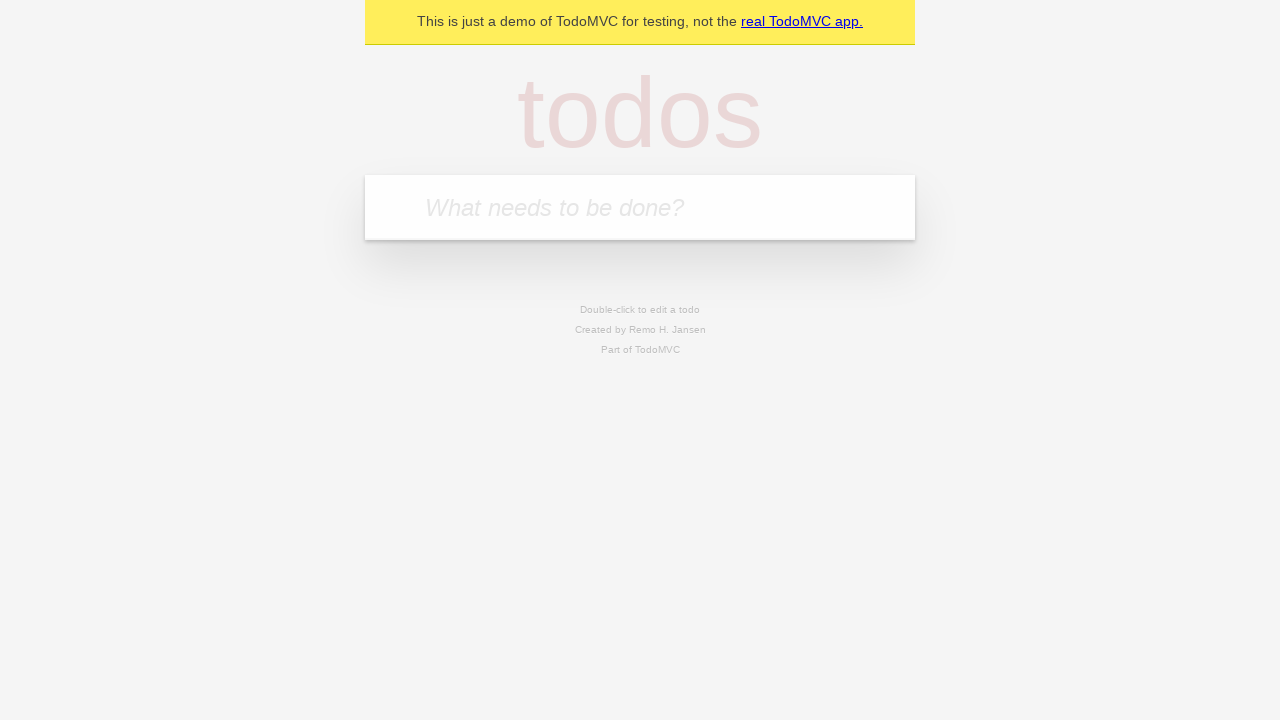

Filled new todo field with 'buy some cheese' on internal:attr=[placeholder="What needs to be done?"i]
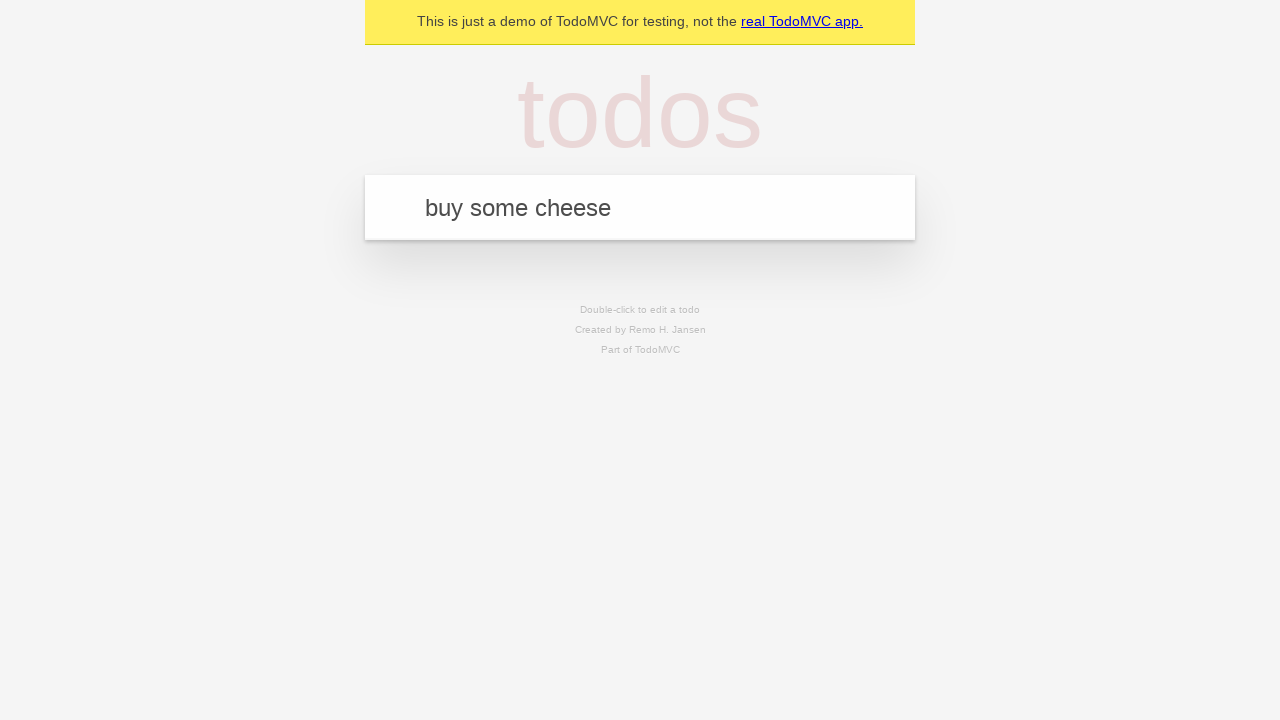

Pressed Enter to create todo 'buy some cheese' on internal:attr=[placeholder="What needs to be done?"i]
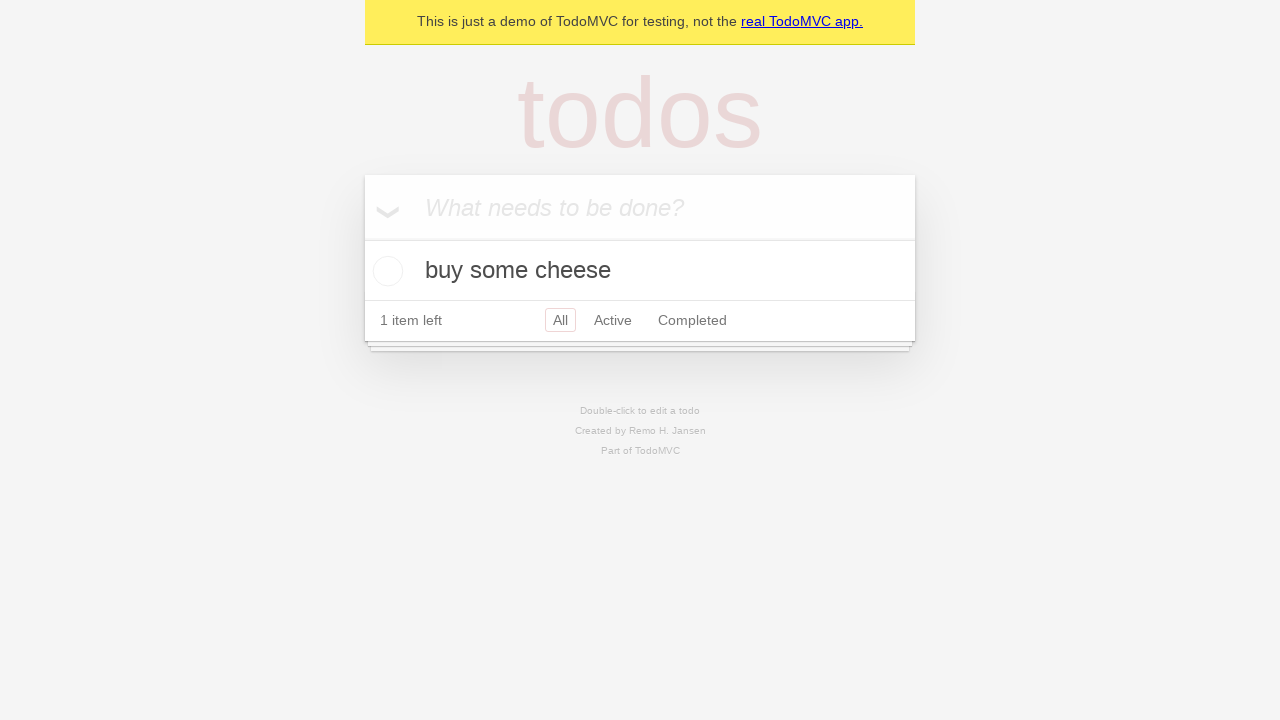

Filled new todo field with 'feed the cat' on internal:attr=[placeholder="What needs to be done?"i]
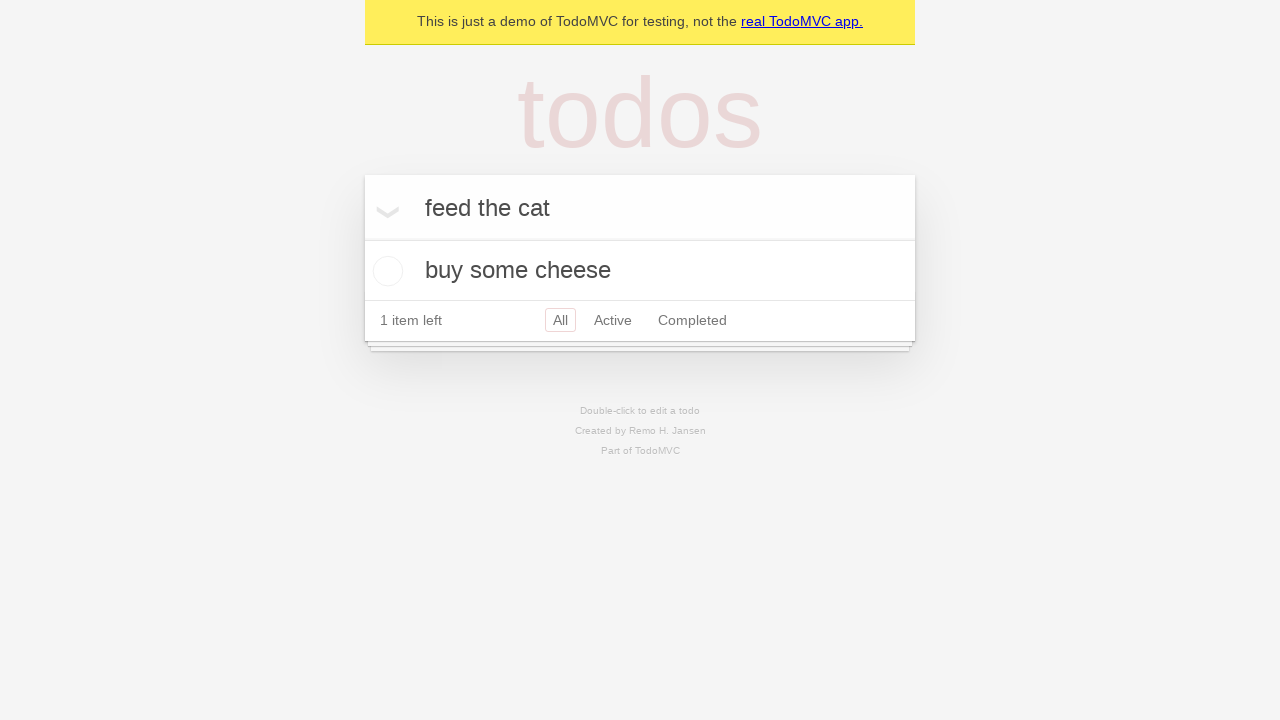

Pressed Enter to create todo 'feed the cat' on internal:attr=[placeholder="What needs to be done?"i]
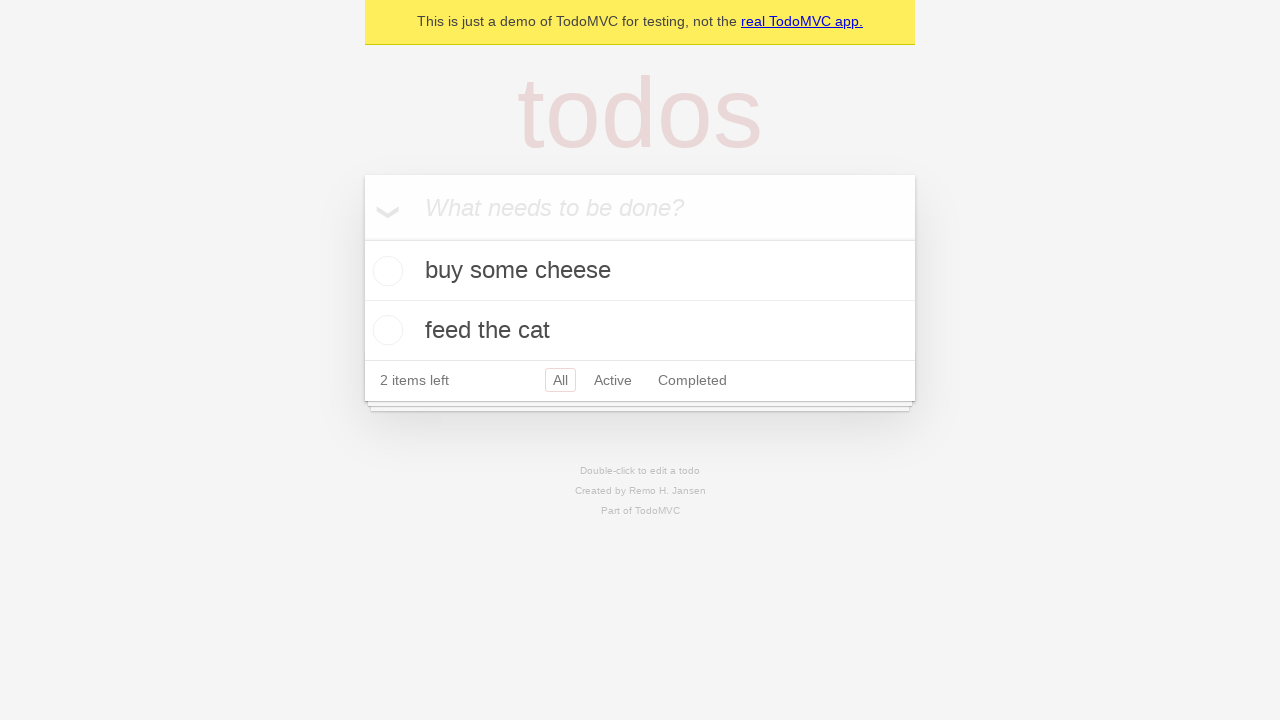

Filled new todo field with 'book a doctors appointment' on internal:attr=[placeholder="What needs to be done?"i]
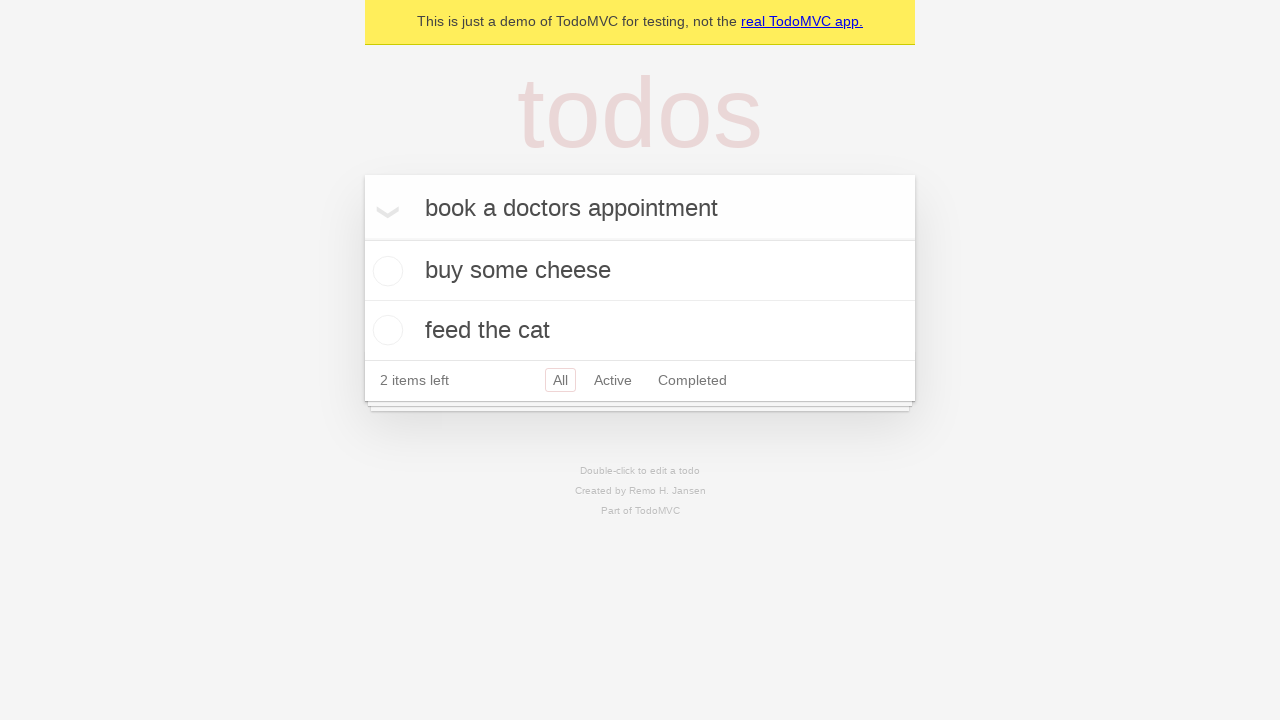

Pressed Enter to create todo 'book a doctors appointment' on internal:attr=[placeholder="What needs to be done?"i]
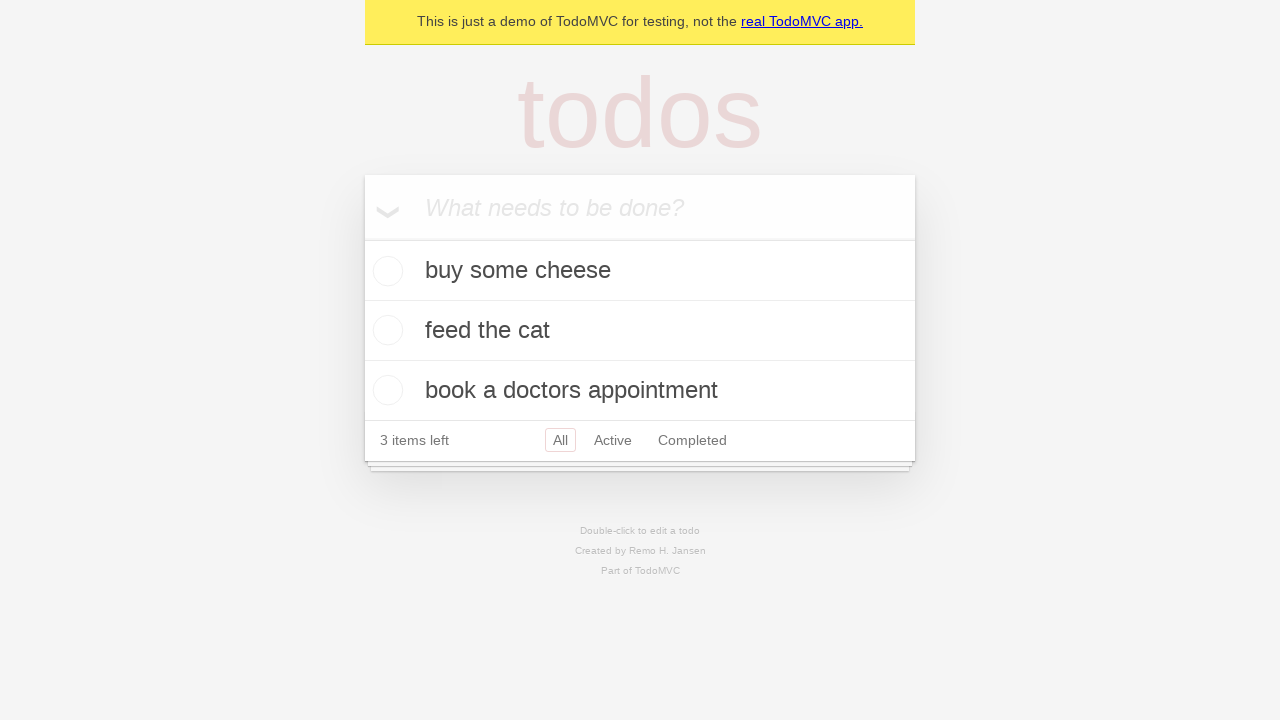

Double-clicked second todo item to enter edit mode at (640, 331) on internal:testid=[data-testid="todo-item"s] >> nth=1
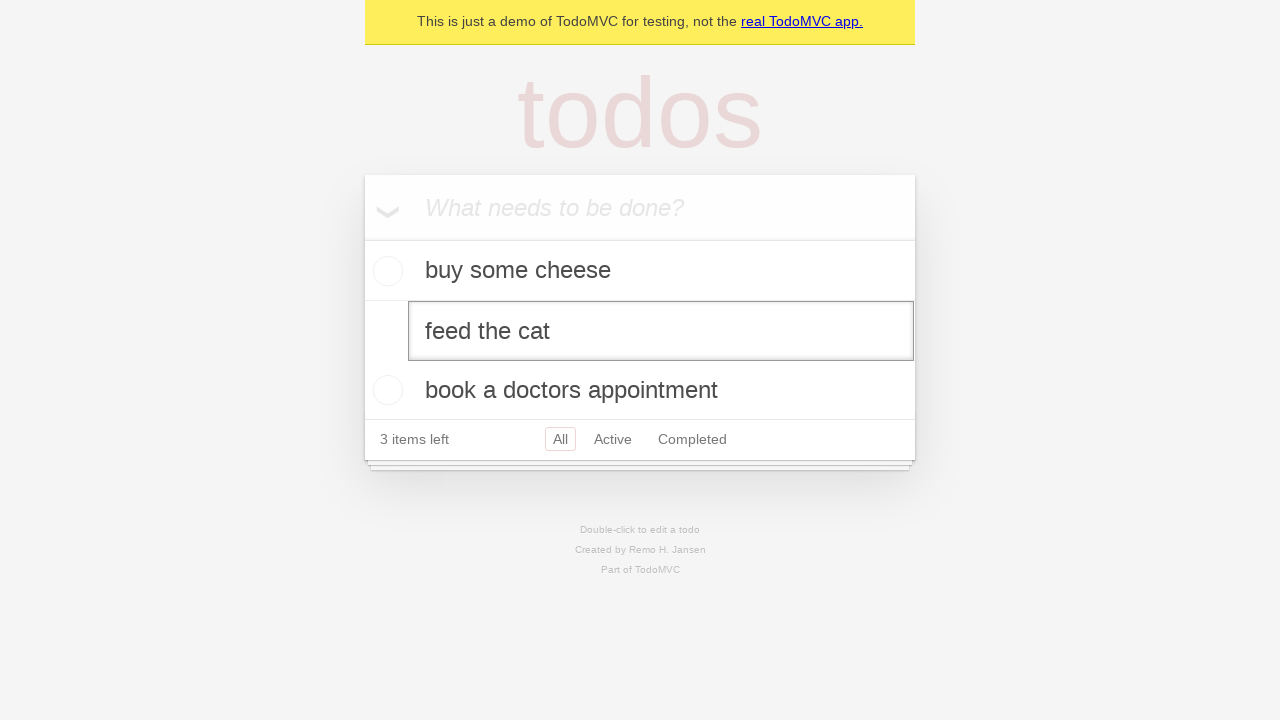

Filled edit box with new text 'buy some sausages' on internal:testid=[data-testid="todo-item"s] >> nth=1 >> internal:role=textbox[nam
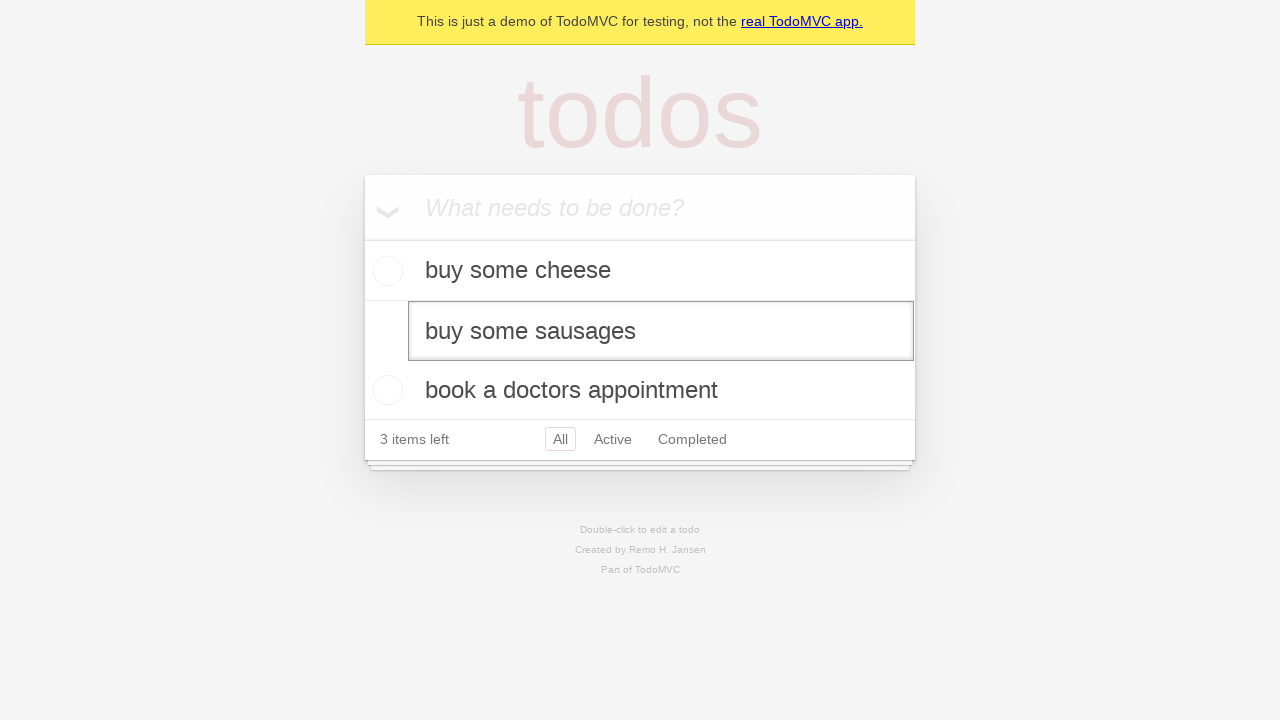

Pressed Escape to cancel edit on internal:testid=[data-testid="todo-item"s] >> nth=1 >> internal:role=textbox[nam
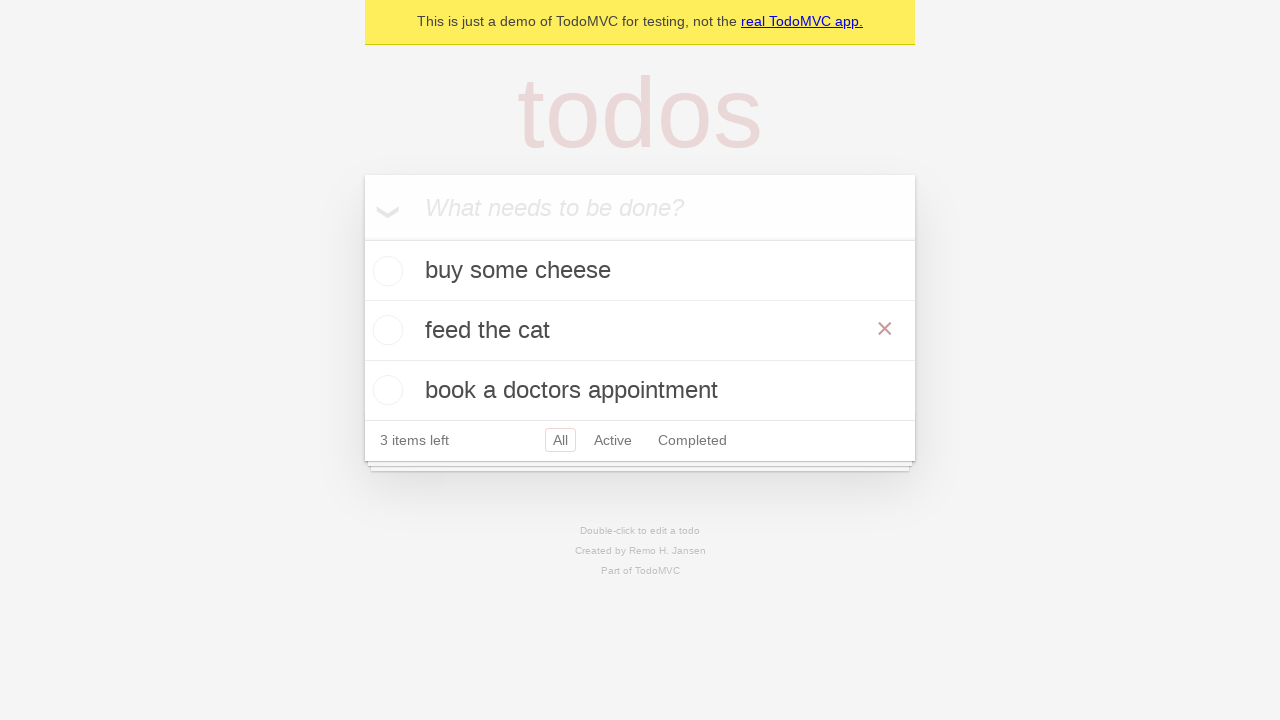

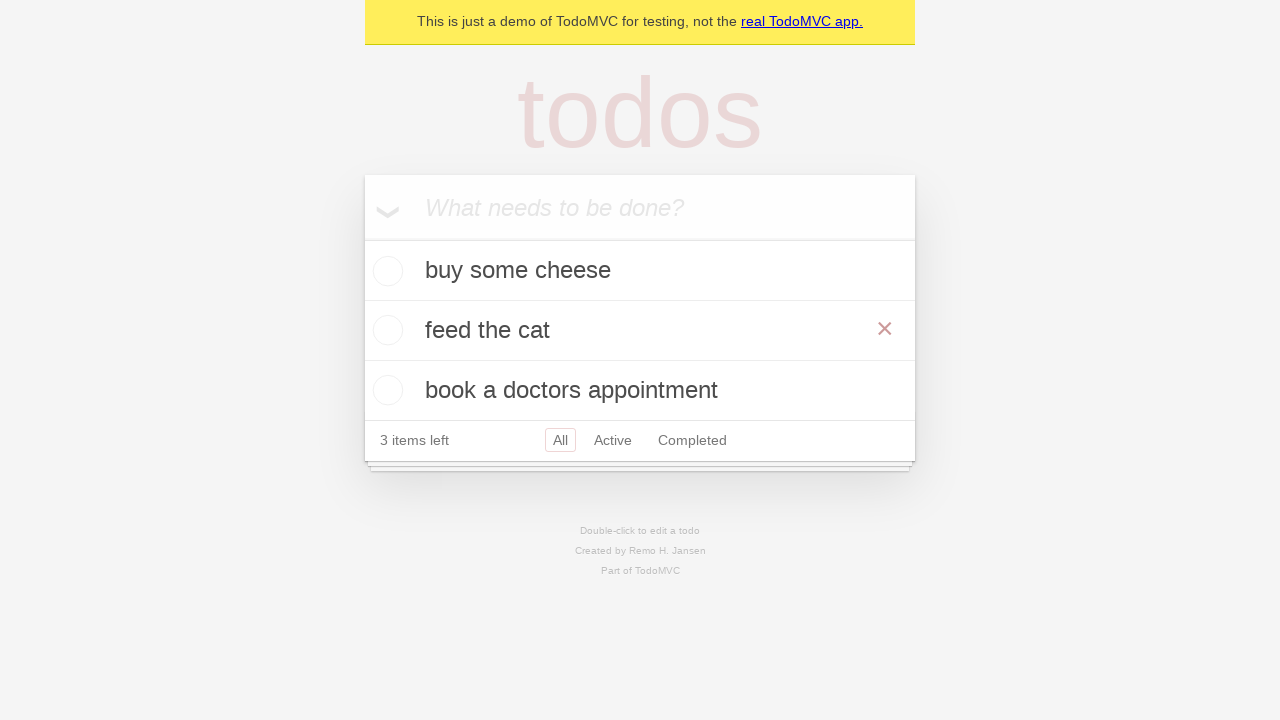